Tests the purchase flow by adding laptops to cart, deleting one item, and initiating the place order process on the demo online shop

Starting URL: https://www.demoblaze.com/index.html

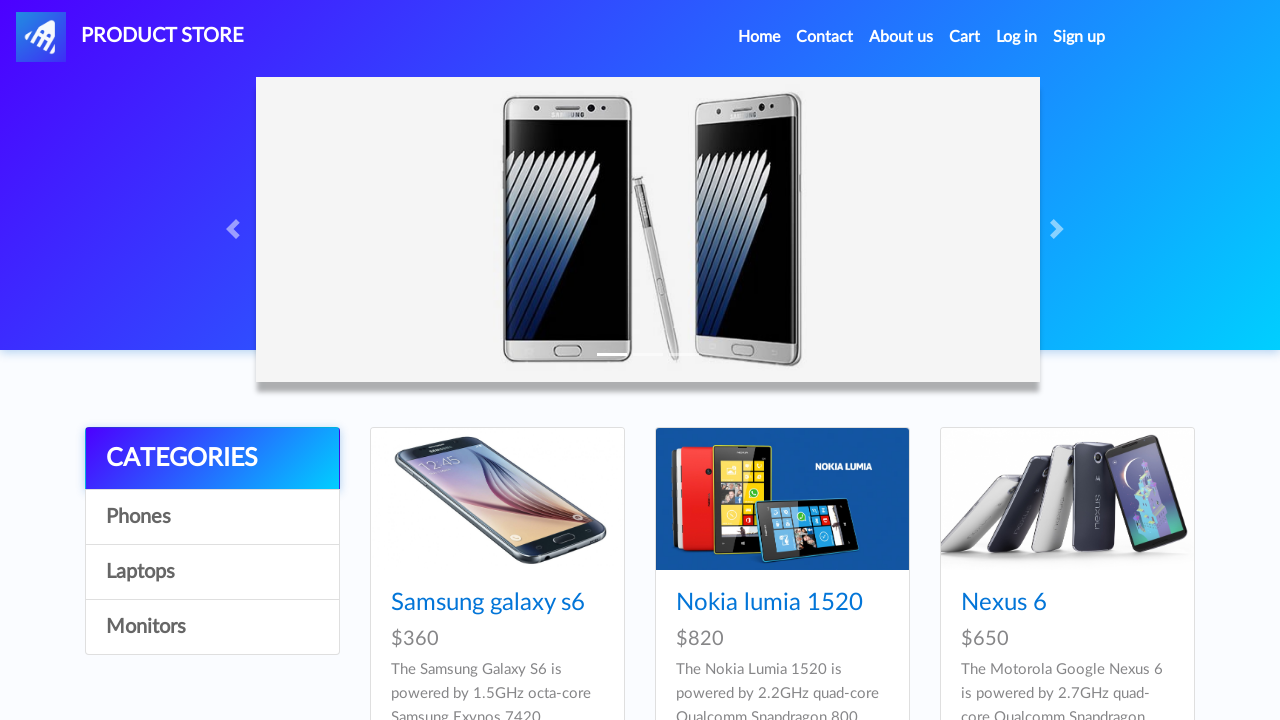

Clicked on Laptops category at (212, 572) on a:has-text('Laptops')
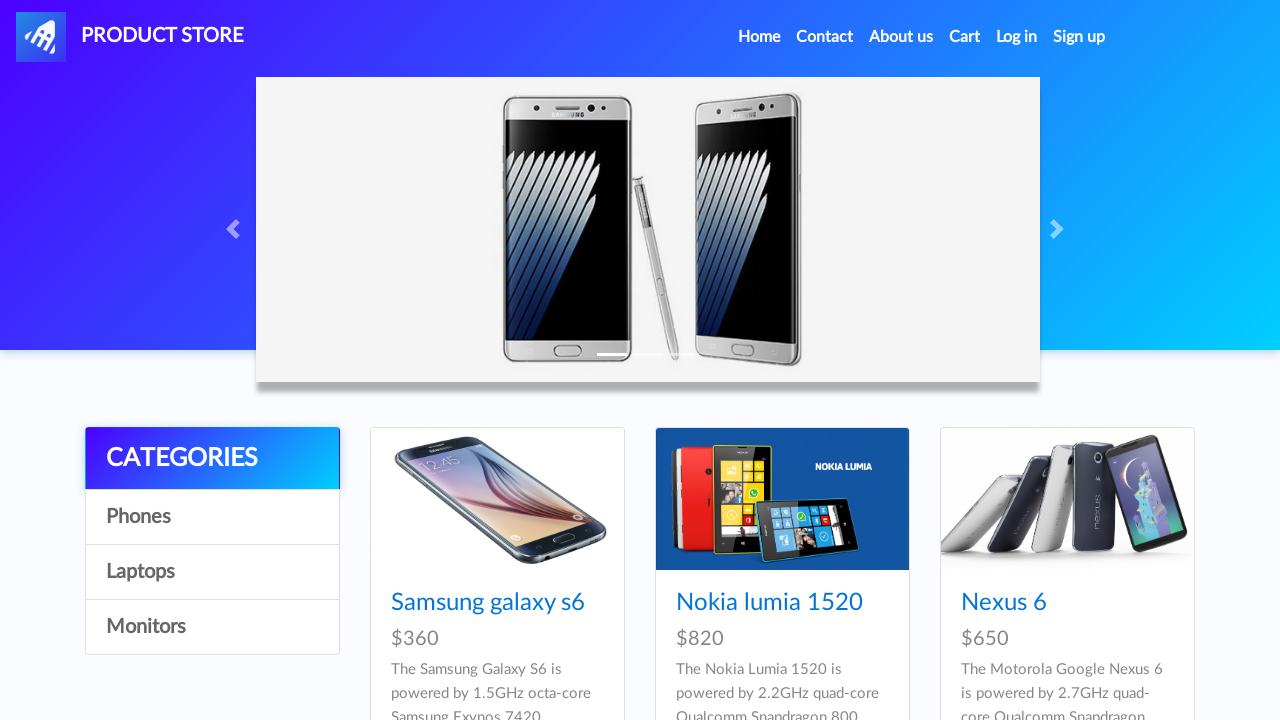

Waited for Laptops category page to load
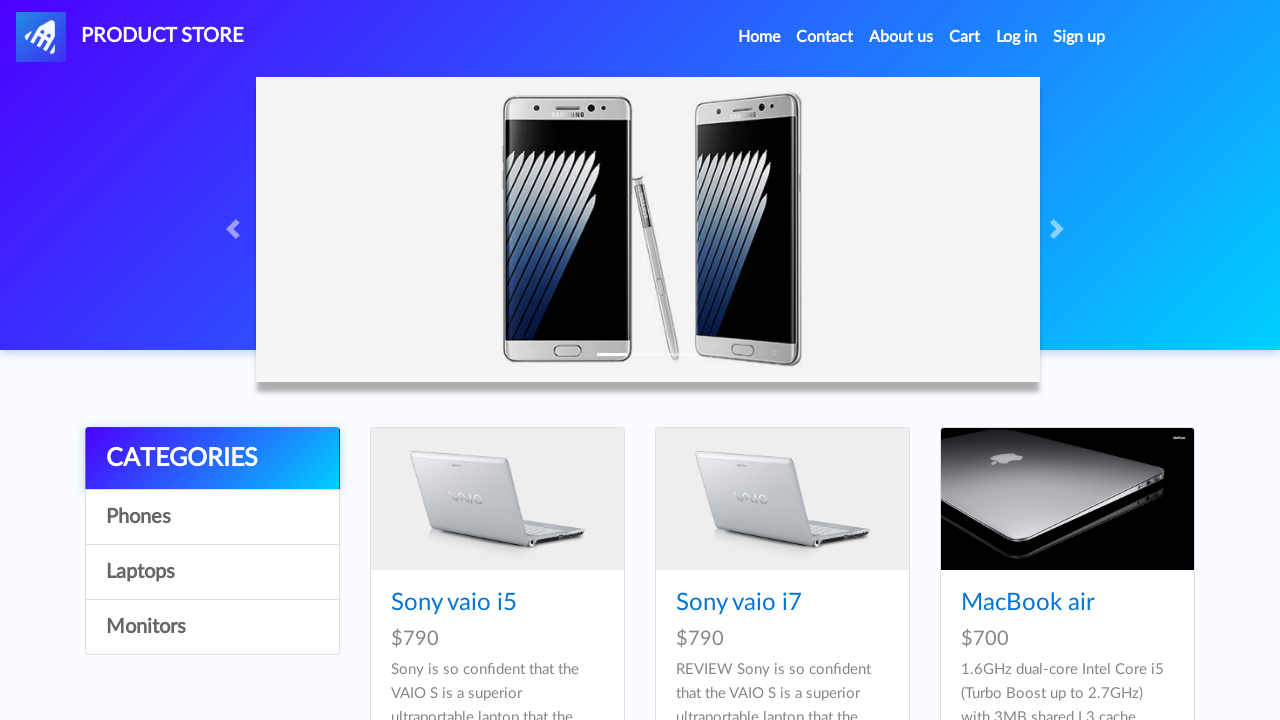

Clicked on Sony vaio i5 product at (454, 603) on a:has-text('Sony vaio i5')
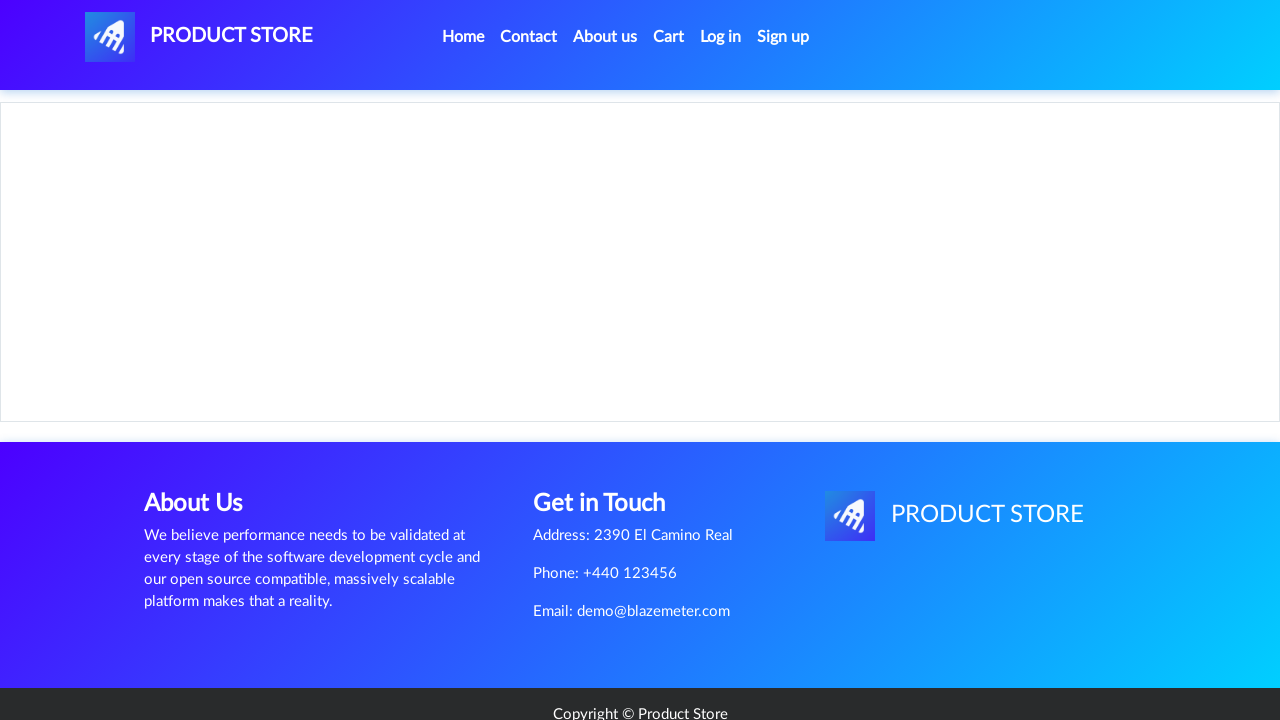

Product details page loaded with Add to cart button
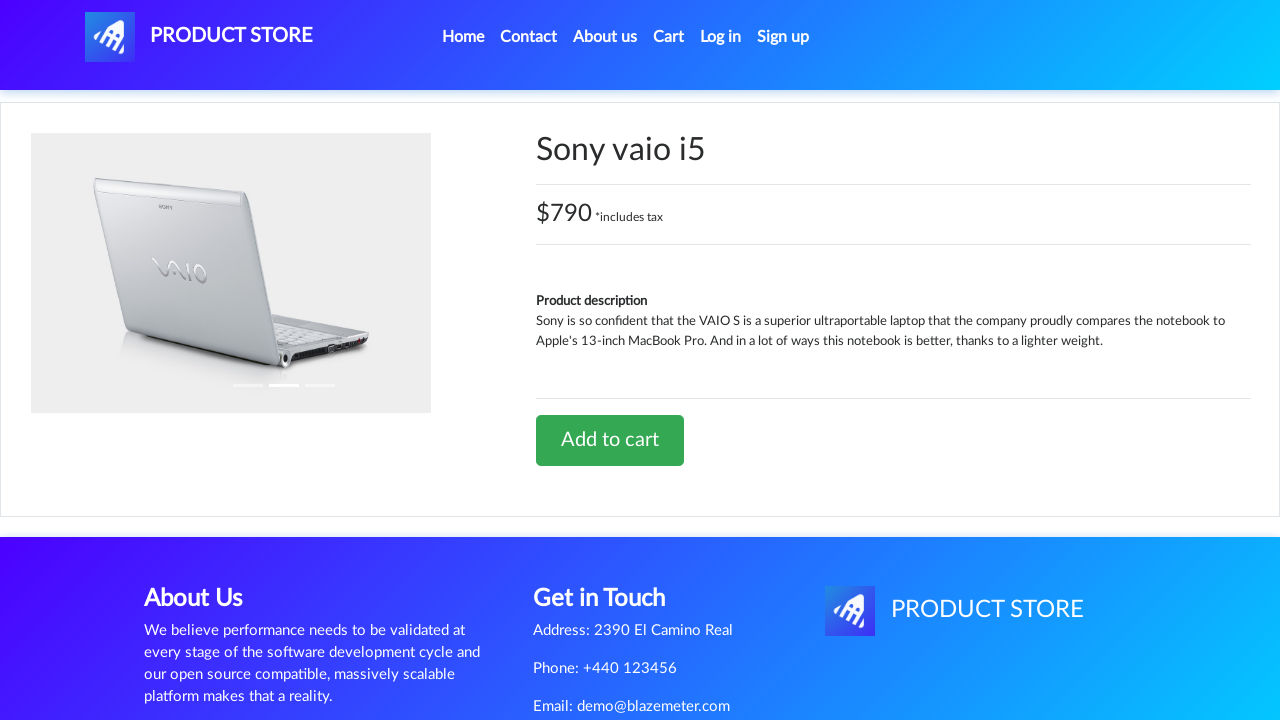

Clicked Add to cart button for Sony vaio i5 at (610, 440) on a:has-text('Add to cart')
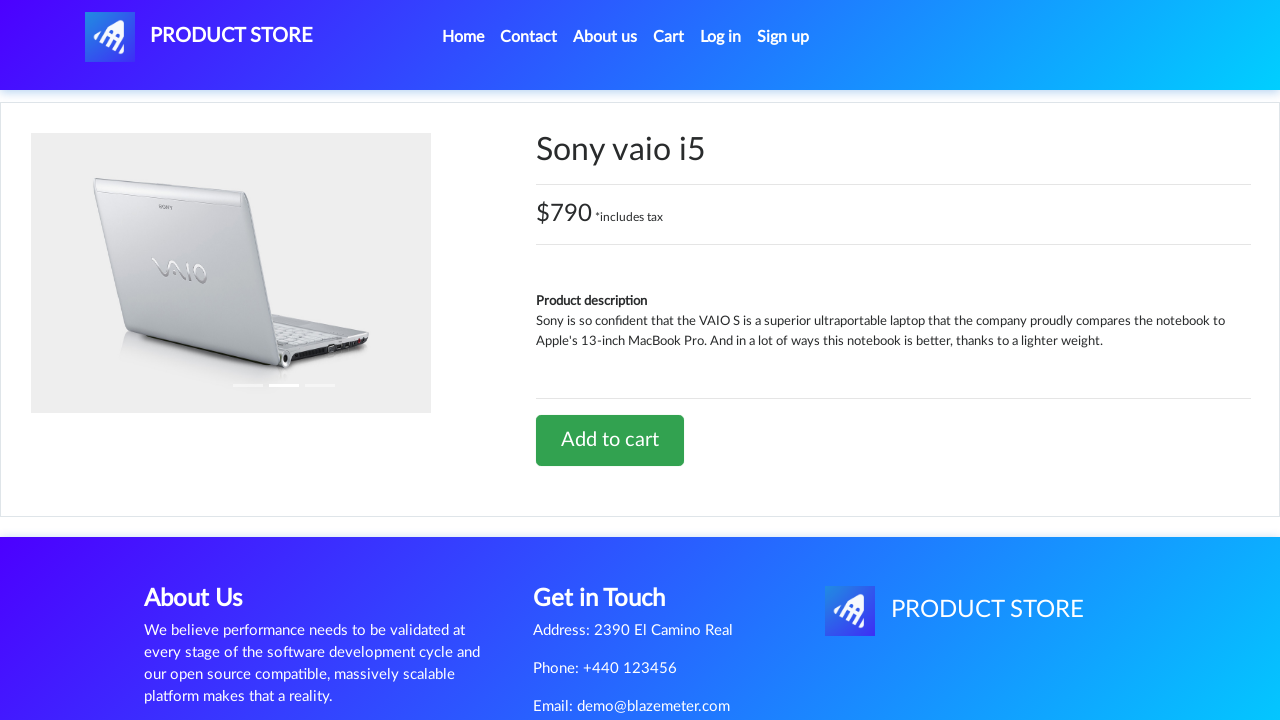

Accepted confirmation alert for adding Sony vaio i5 to cart
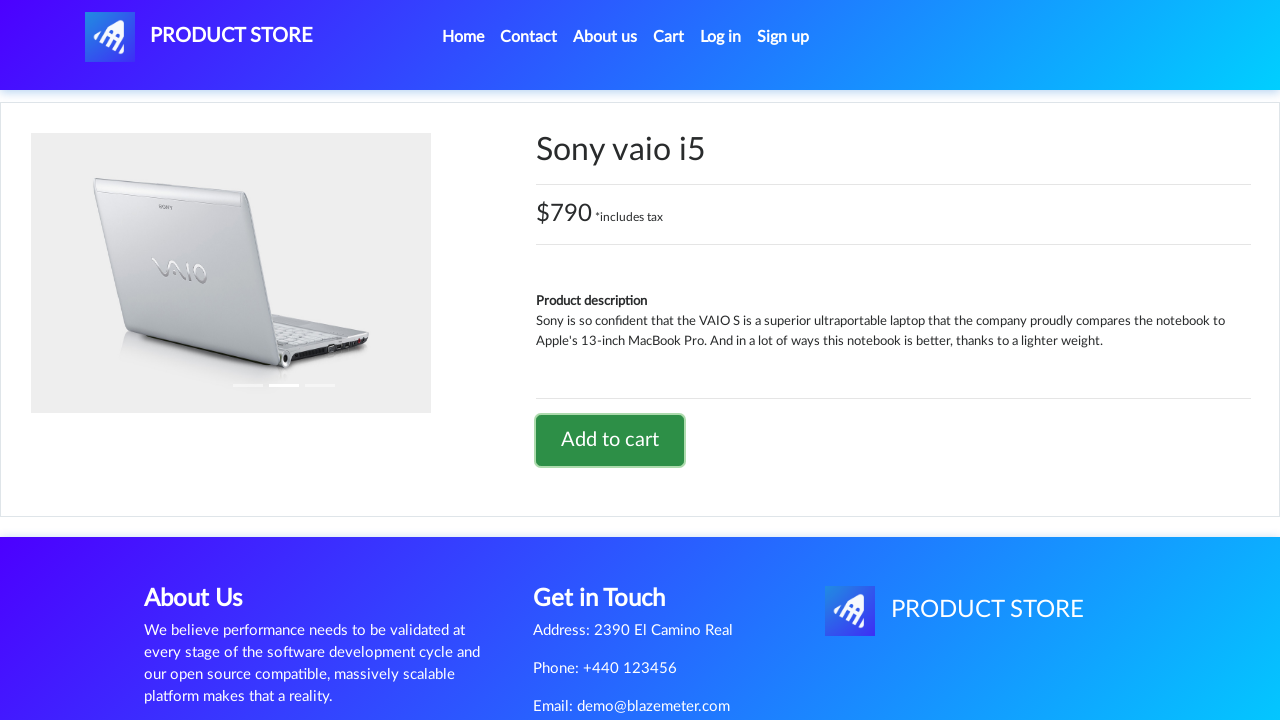

Clicked on Home link at (463, 37) on a:has-text('Home')
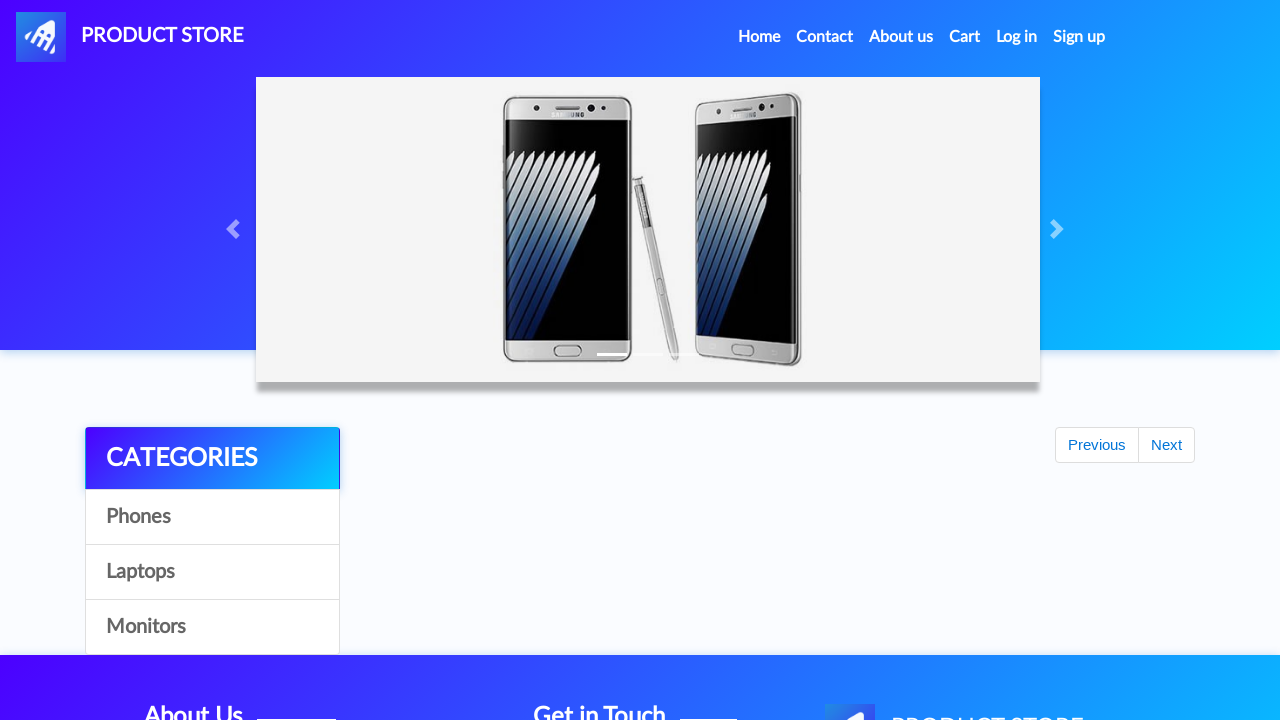

Returned to Home page
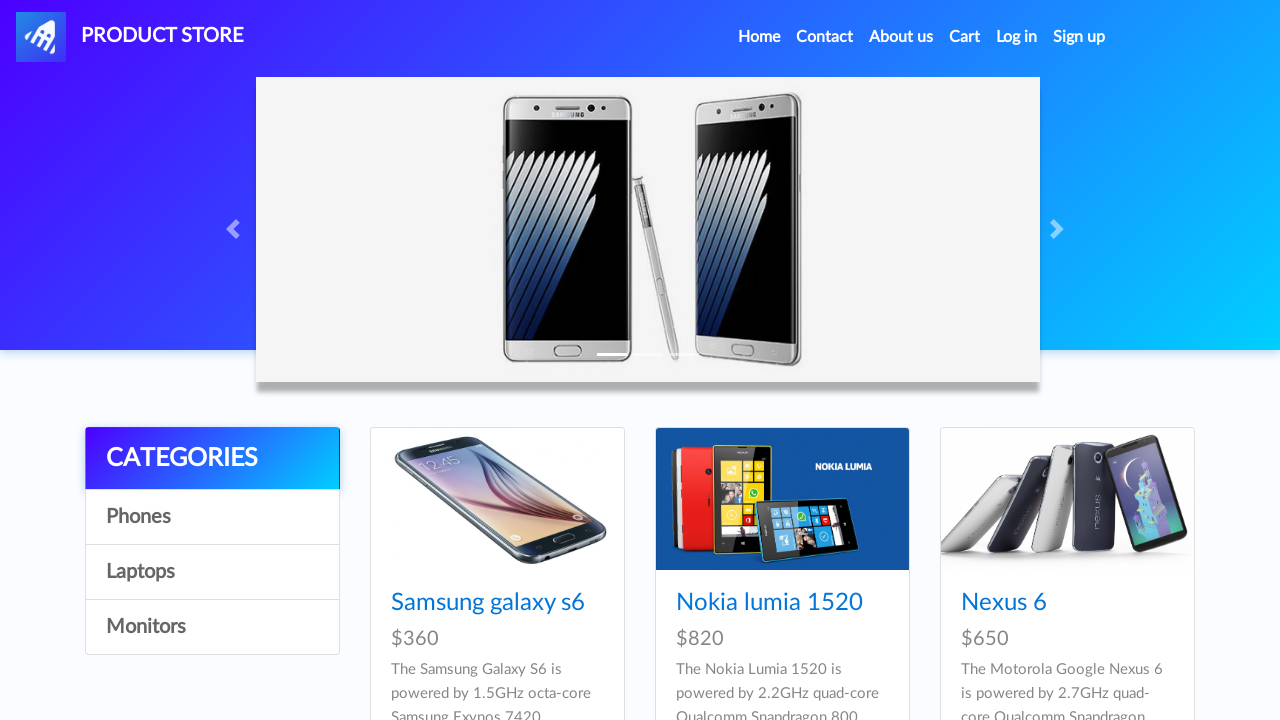

Clicked on Laptops category again at (212, 572) on a:has-text('Laptops')
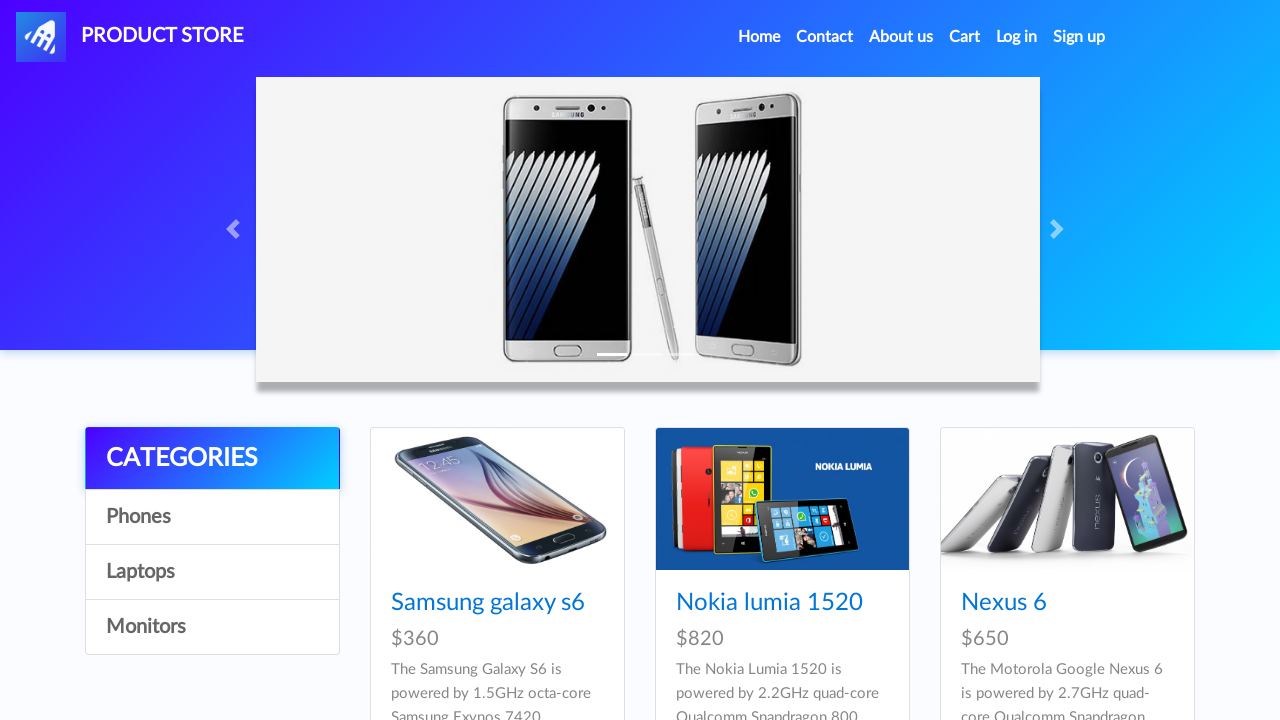

Waited for Laptops category page to load
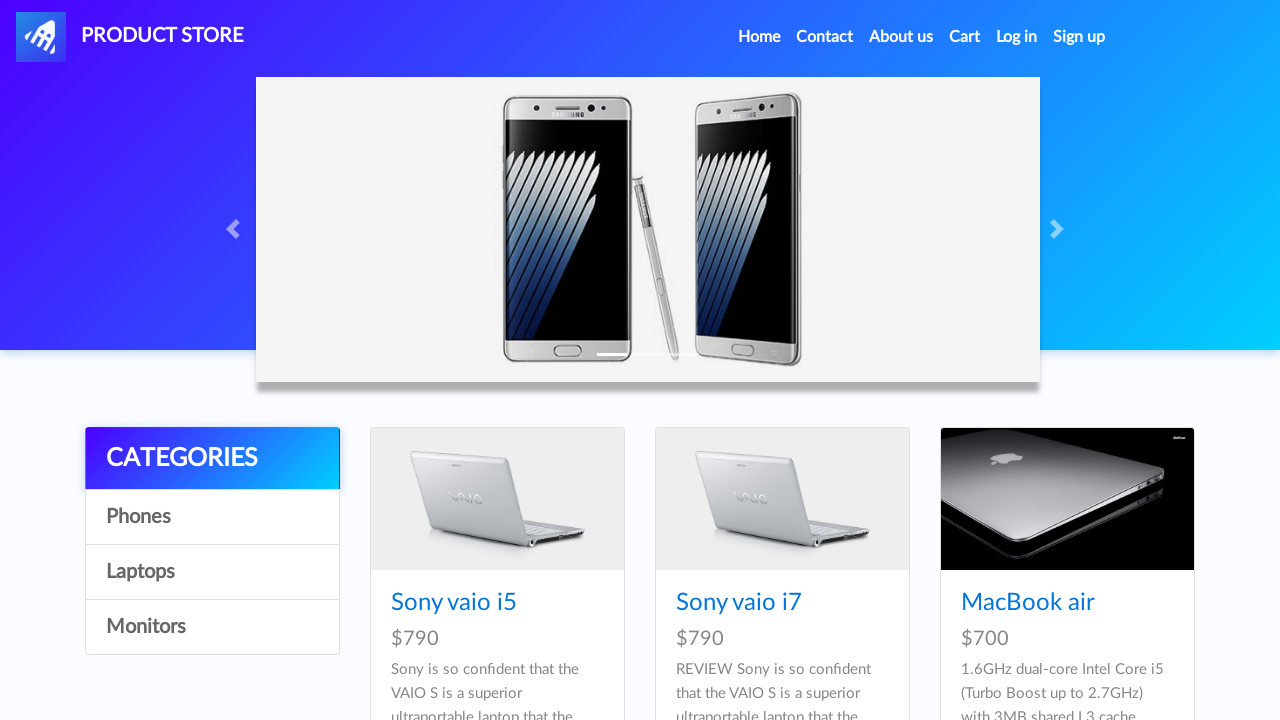

Clicked on Dell i7 8gb product at (448, 361) on a:has-text('Dell i7 8gb')
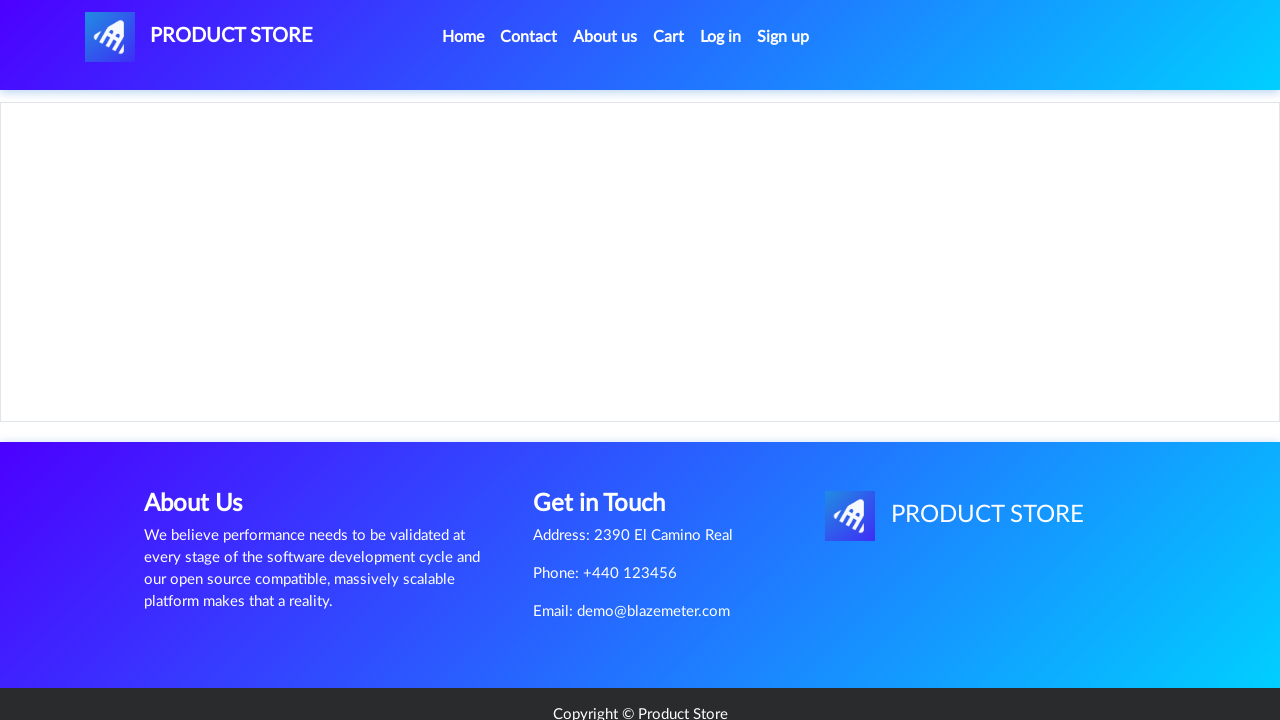

Product details page loaded with Add to cart button
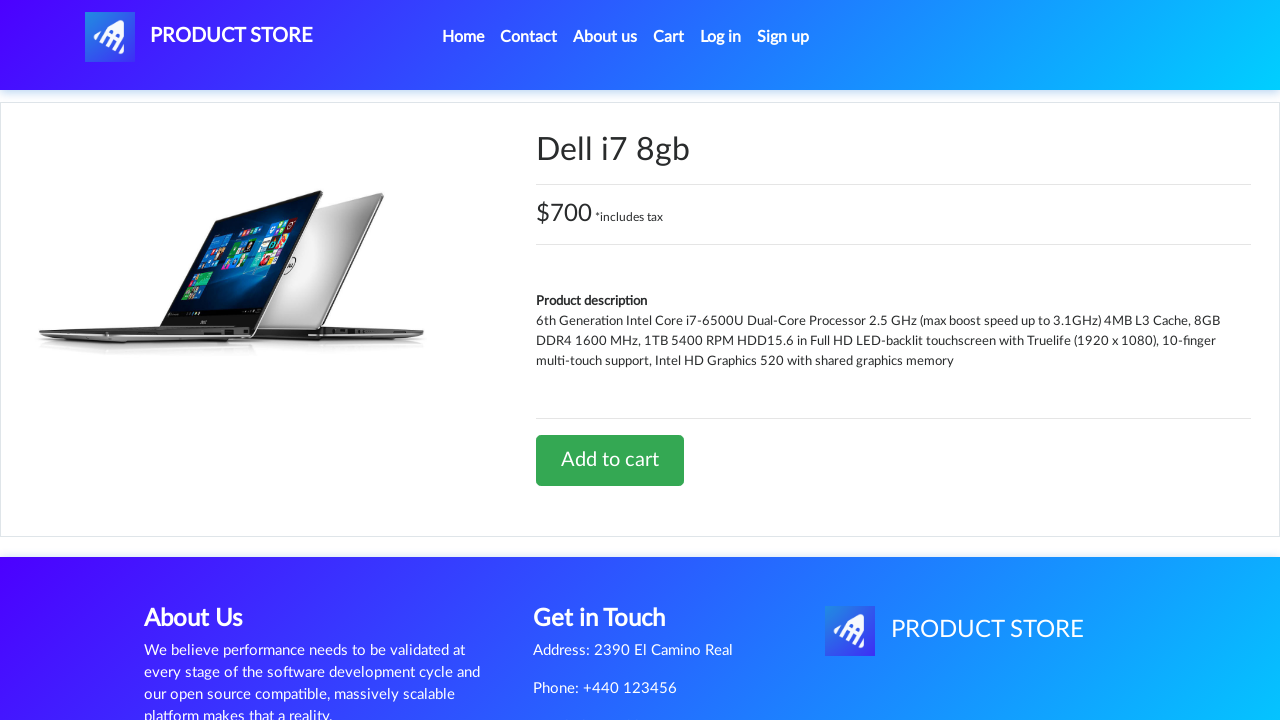

Clicked Add to cart button for Dell i7 8gb at (610, 460) on a:has-text('Add to cart')
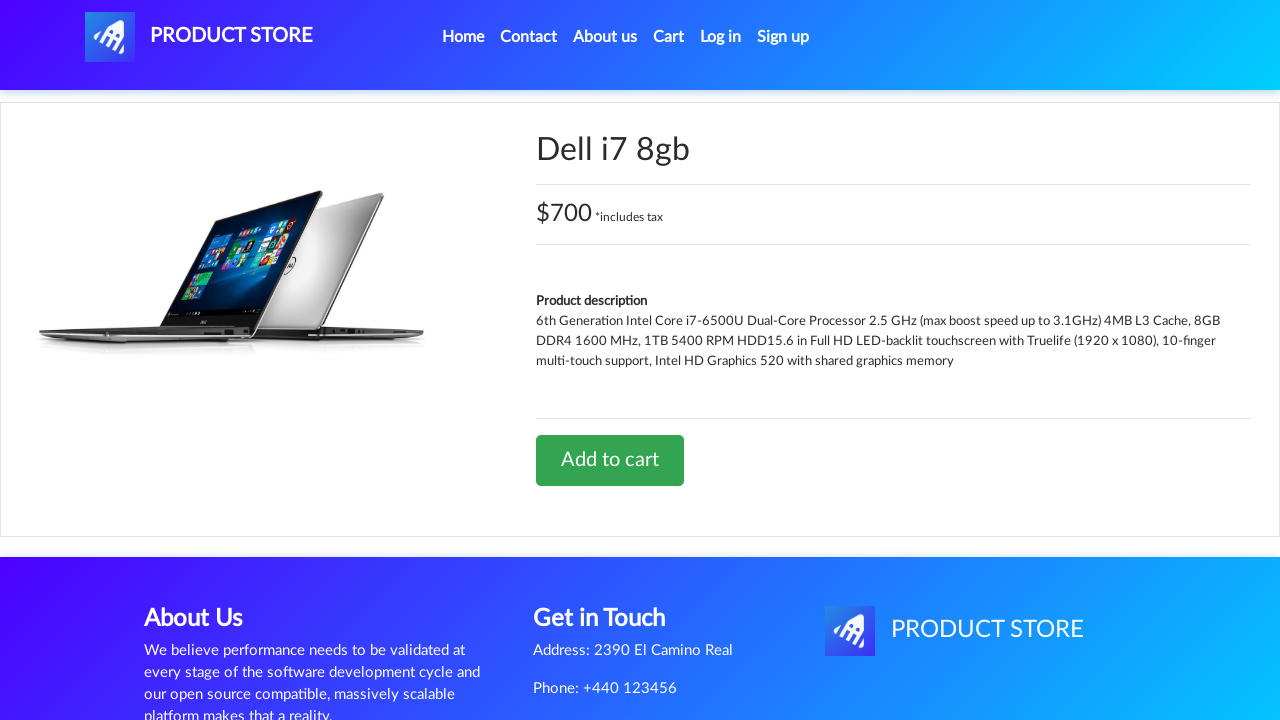

Accepted confirmation alert for adding Dell i7 8gb to cart
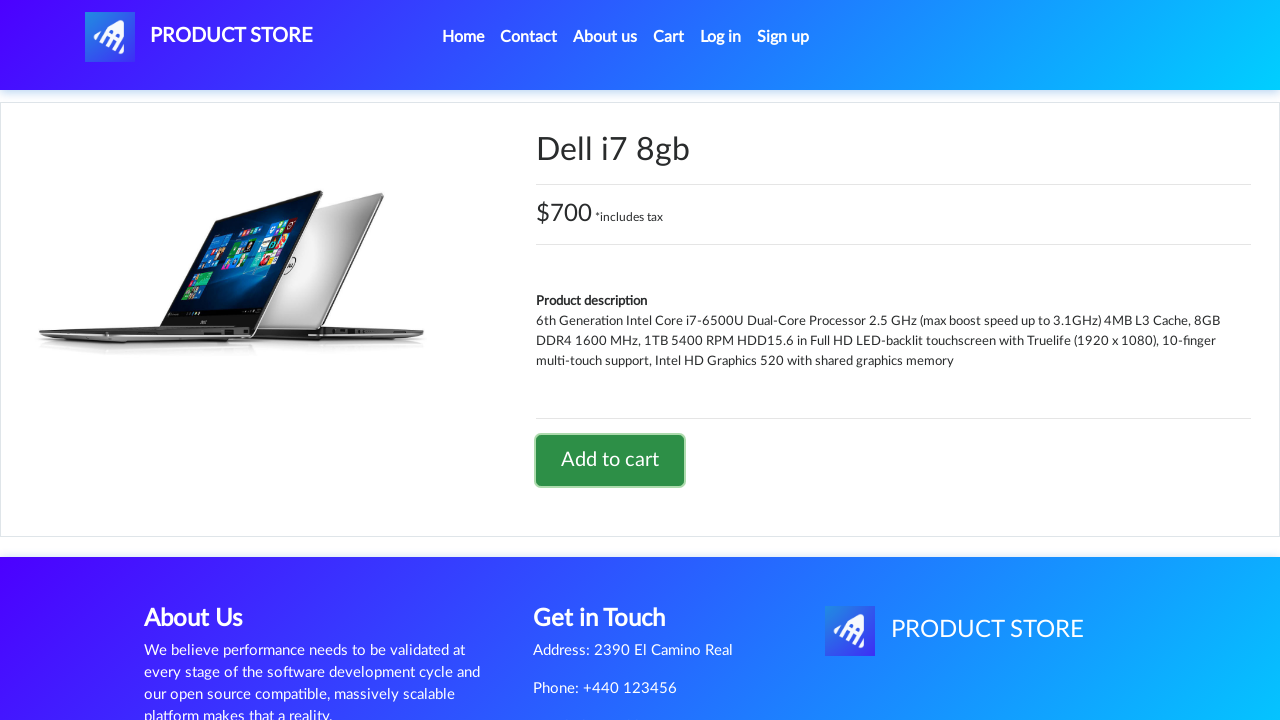

Clicked on Cart link at (669, 37) on a:has-text('Cart')
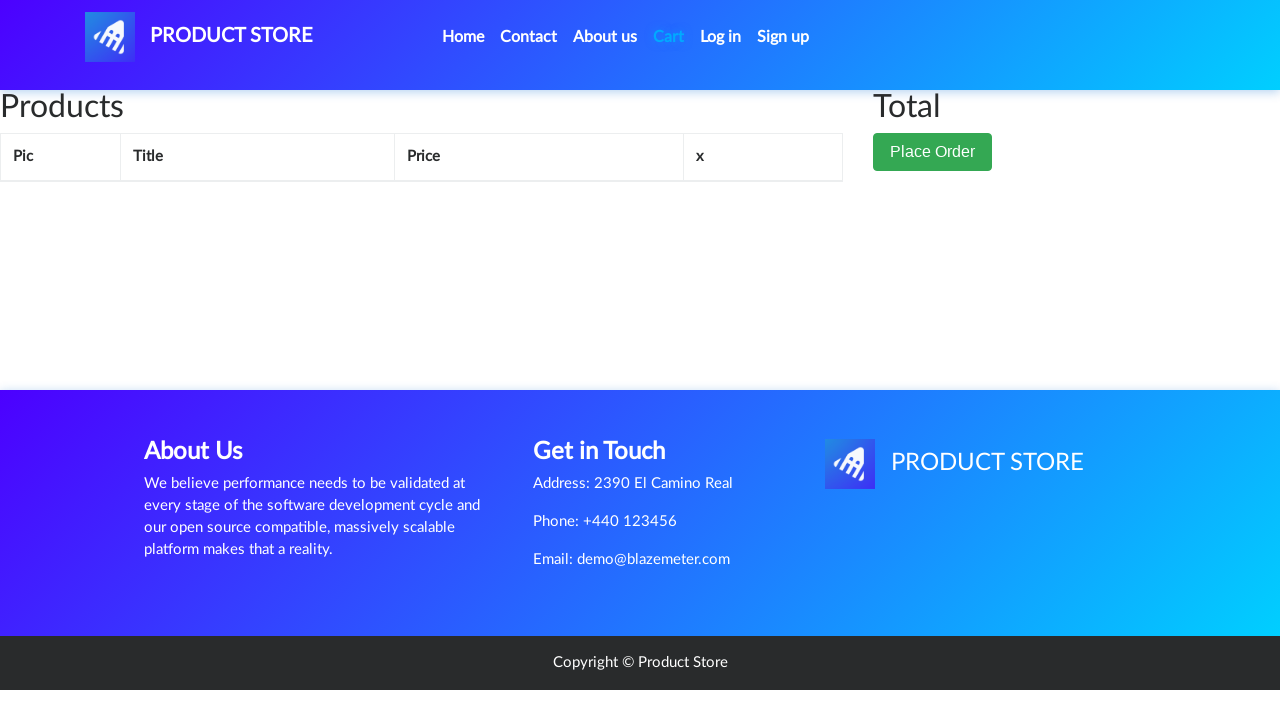

Cart page loaded with laptop items
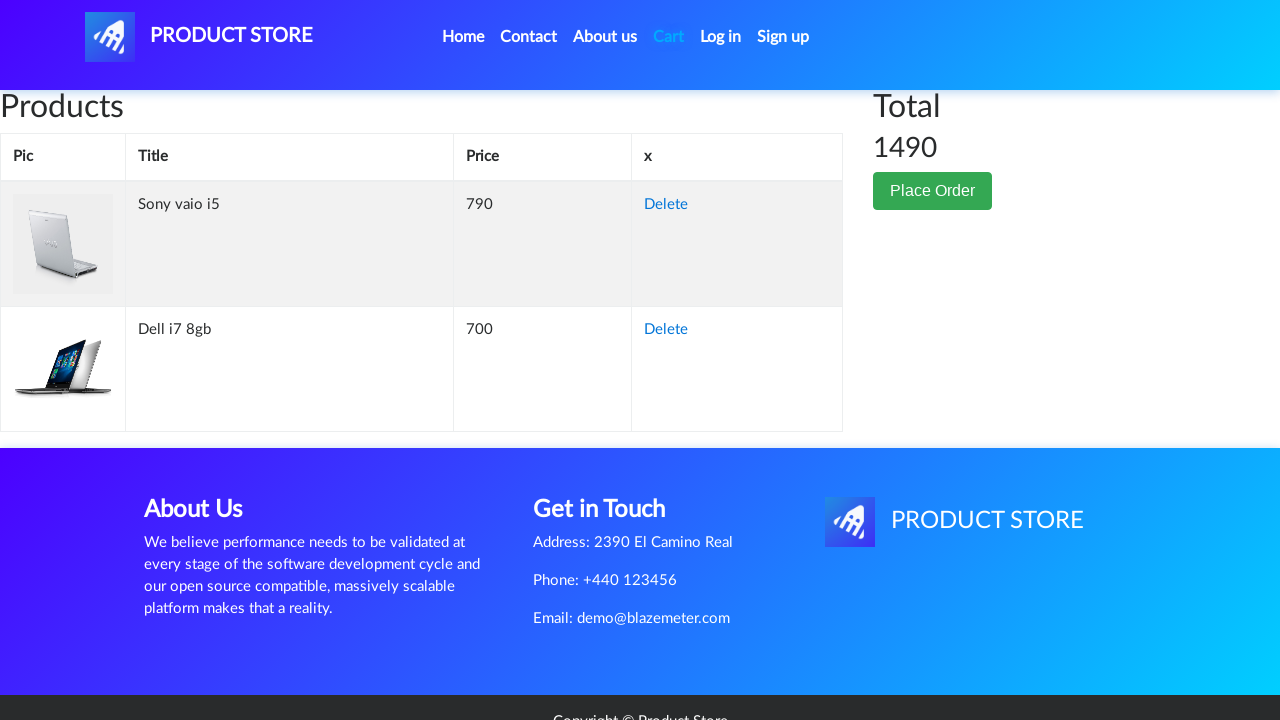

Clicked Delete button to remove item from cart at (666, 205) on a:has-text('Delete')
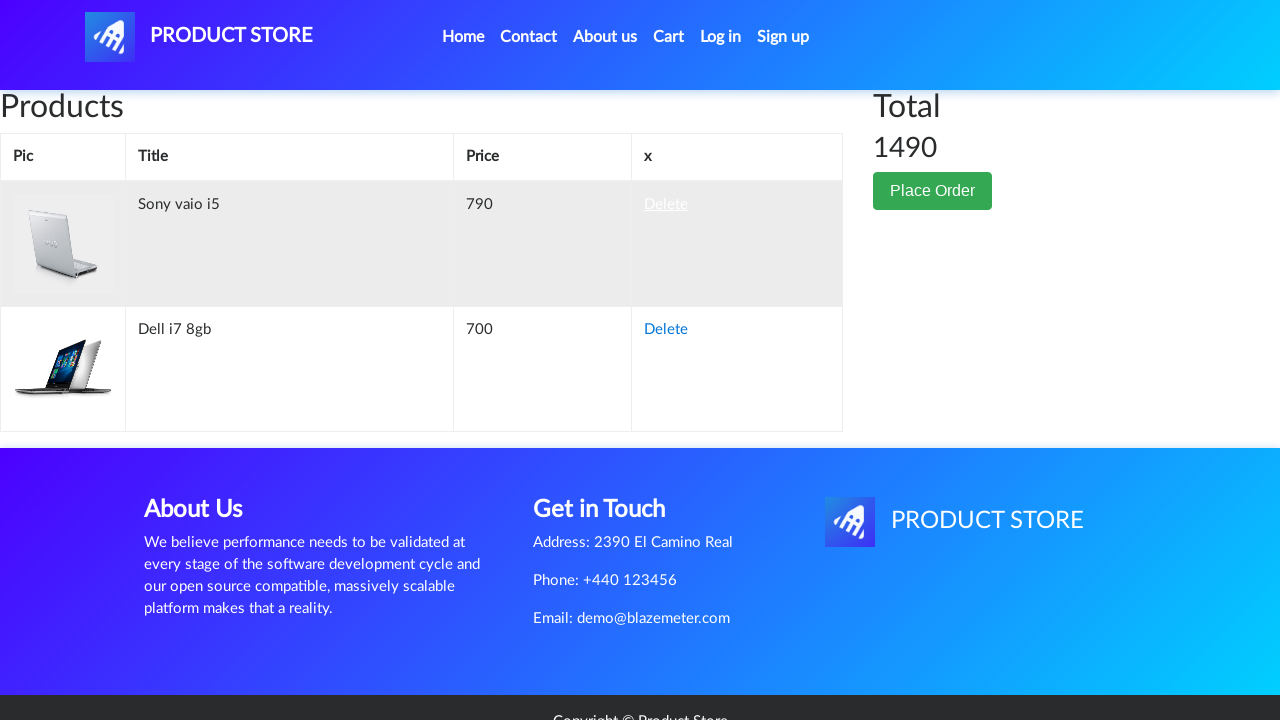

Item removed from cart
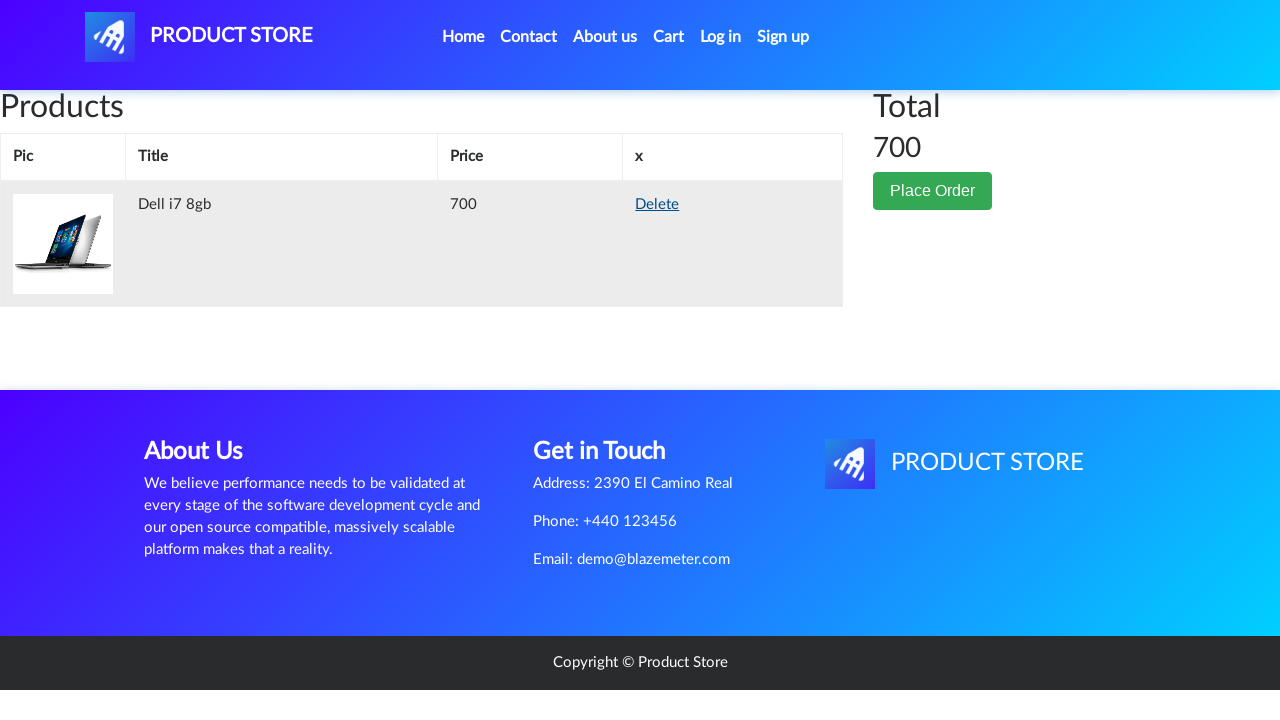

Clicked Place Order button at (933, 191) on button:has-text('Place Order')
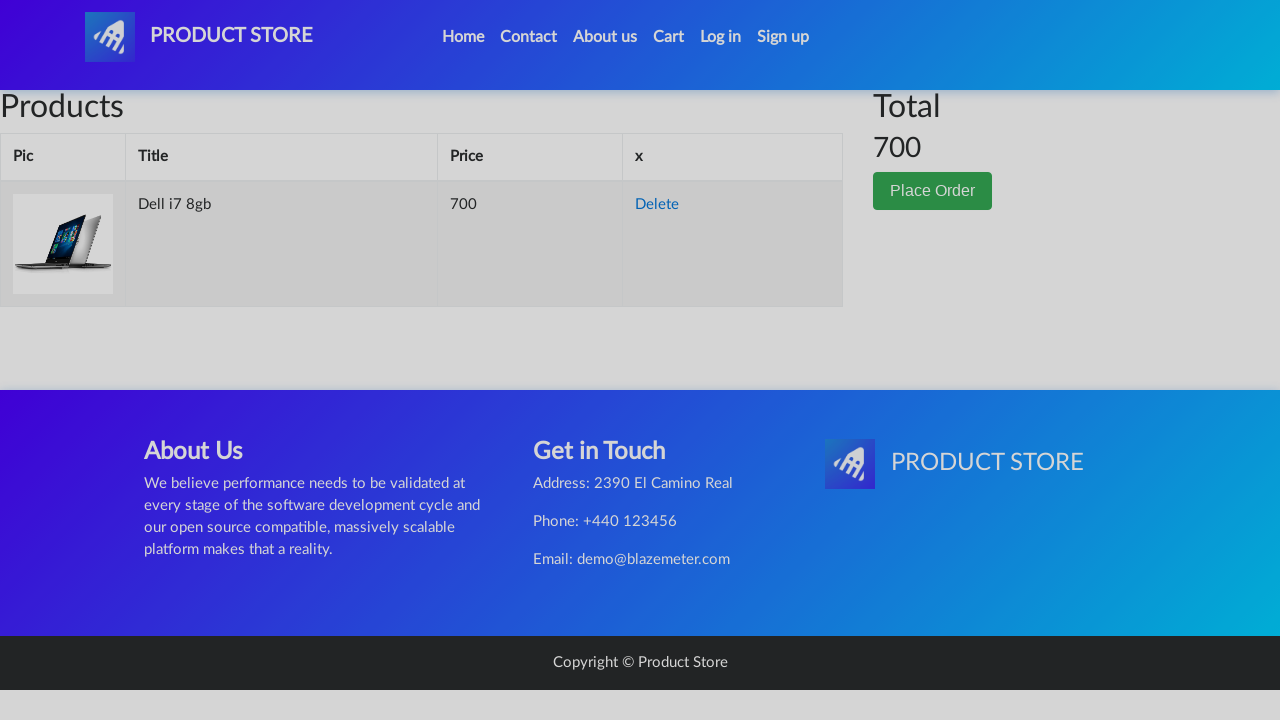

Order form loaded with name field
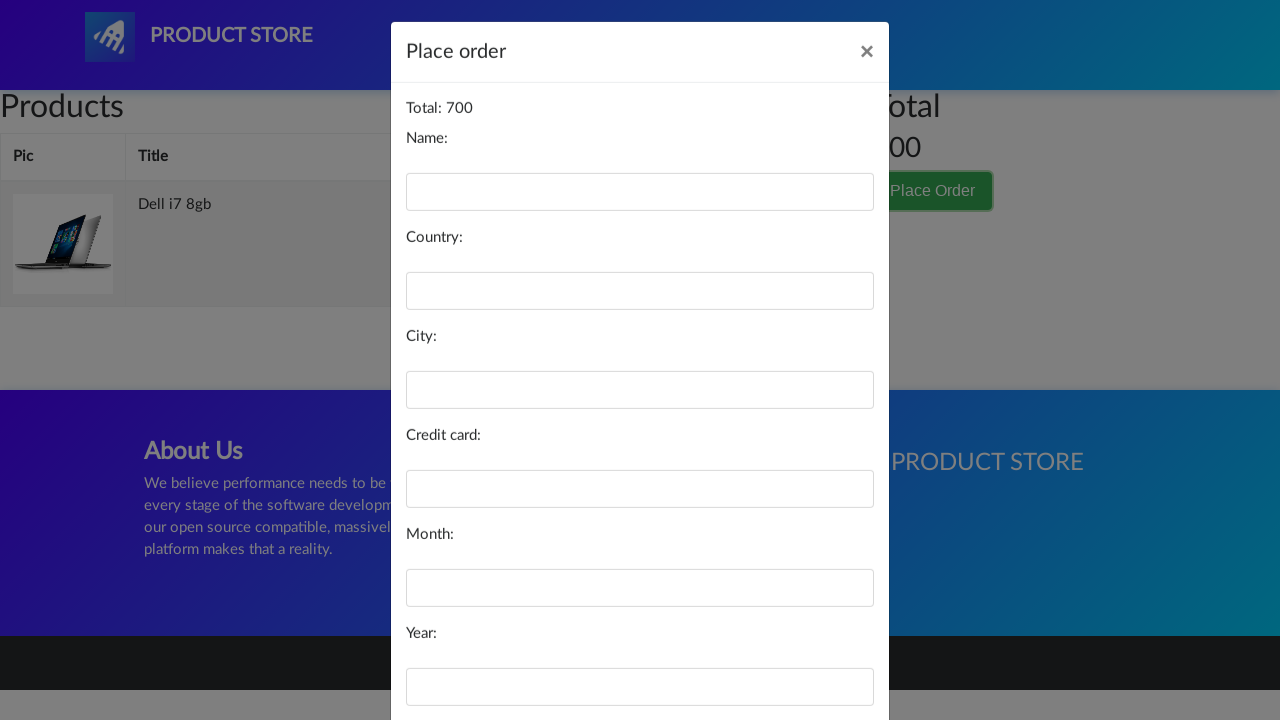

Filled in name field with 'John Smith' on #name
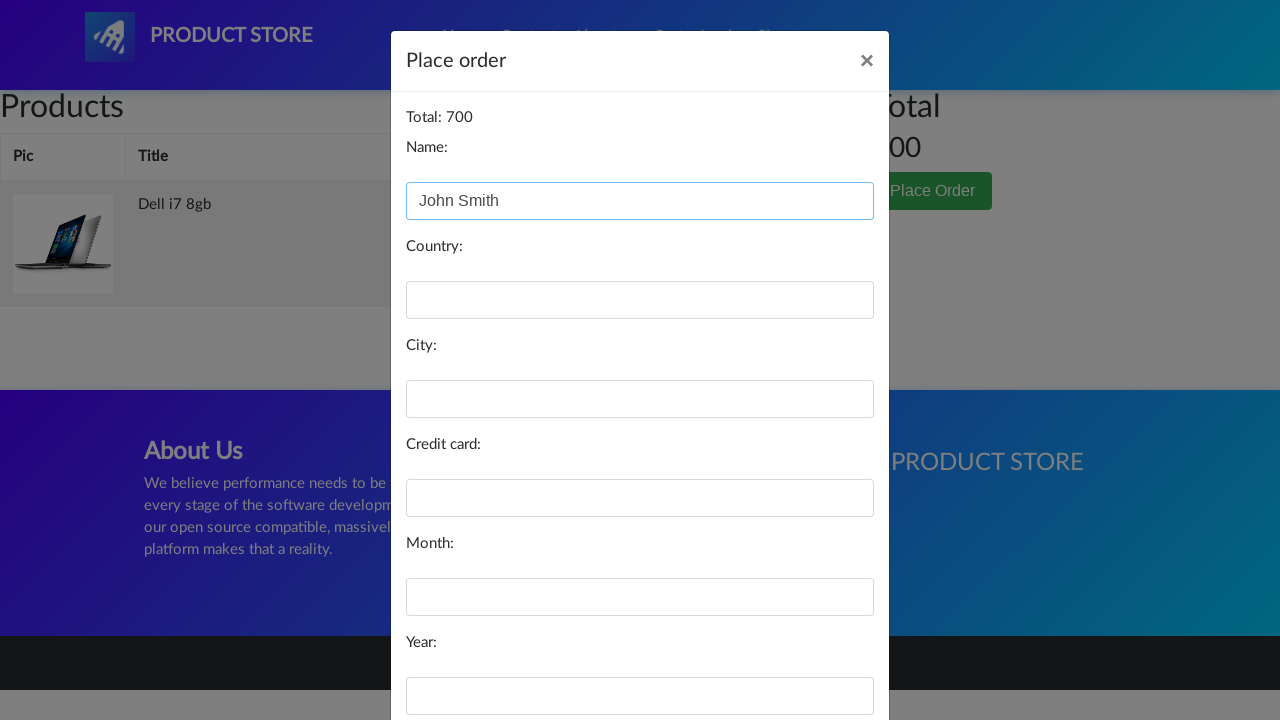

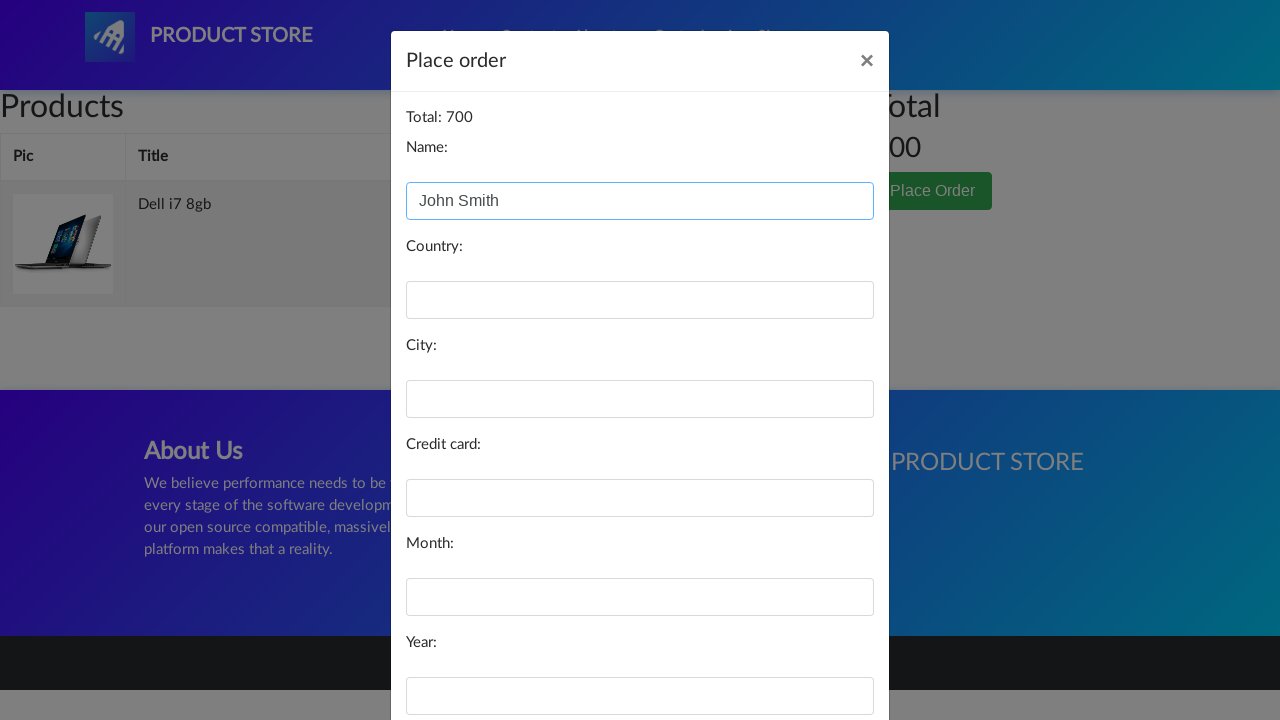